Tests frame navigation by clicking on nested frames and iframe links

Starting URL: https://the-internet.herokuapp.com/frames

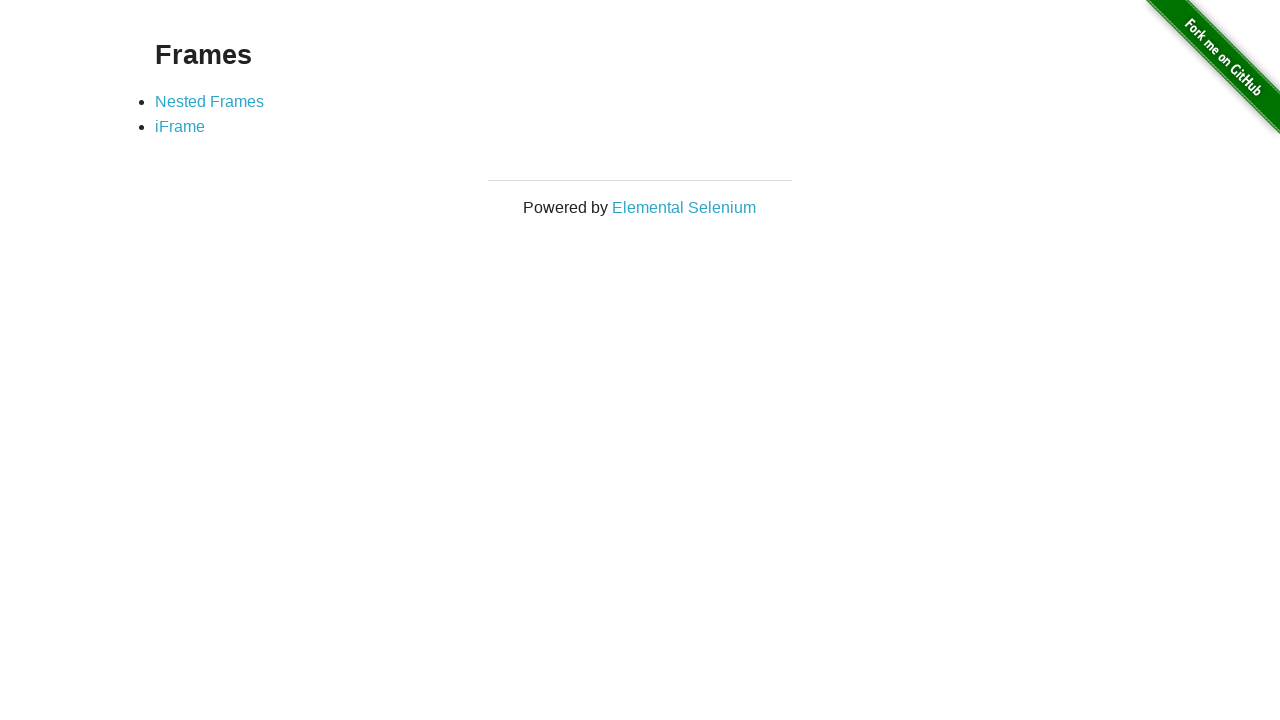

Clicked on nested frames link at (210, 101) on xpath=//a[@href='/nested_frames']
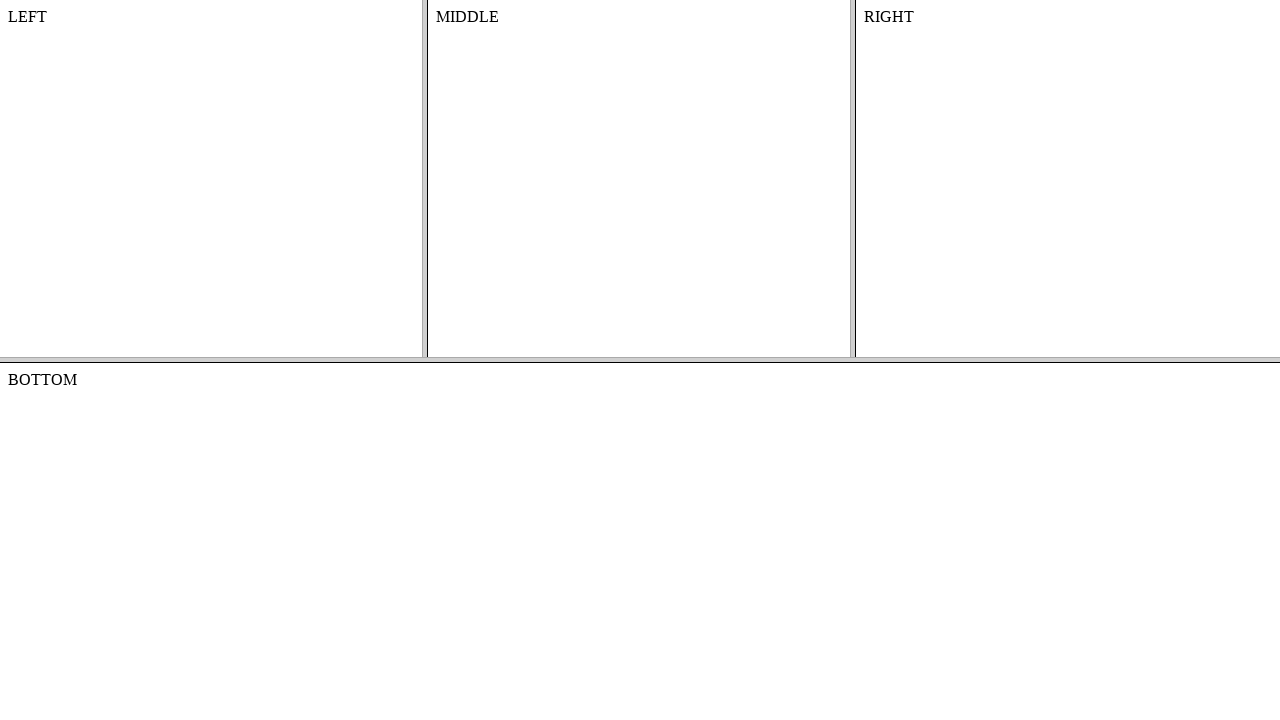

Navigated back to frames page
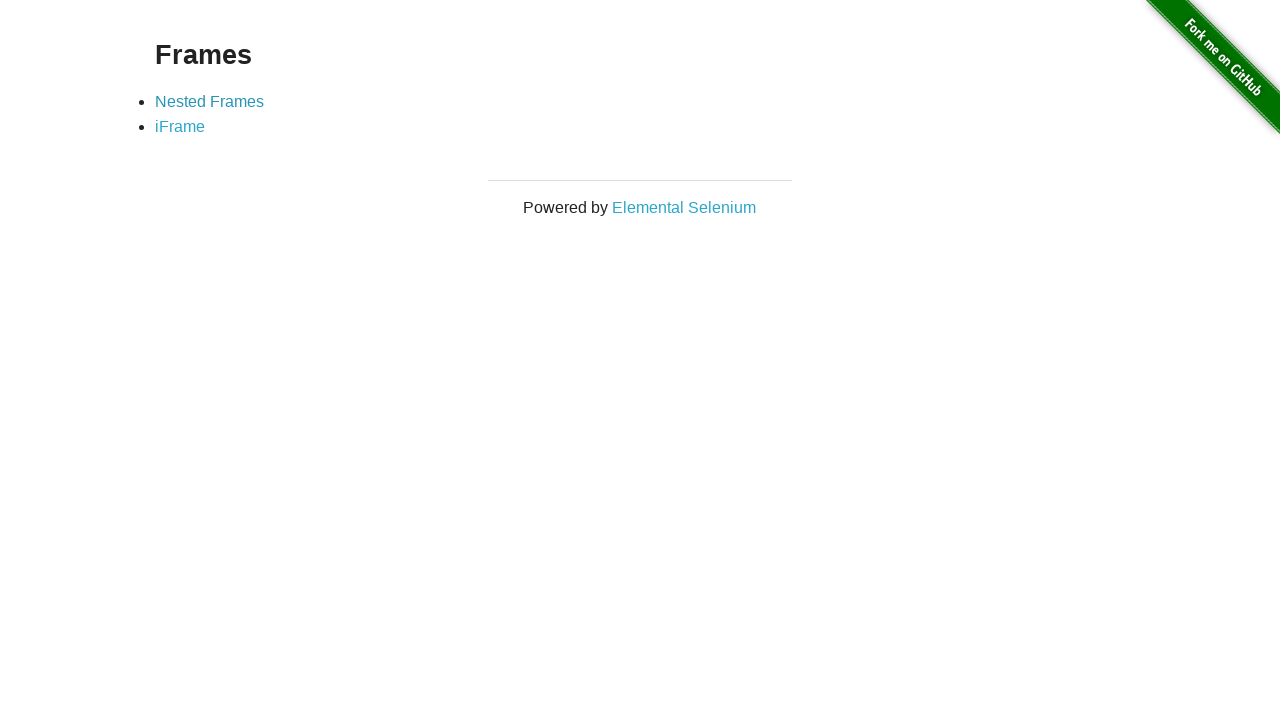

Clicked on iframe link at (180, 127) on xpath=//a[@href='/iframe']
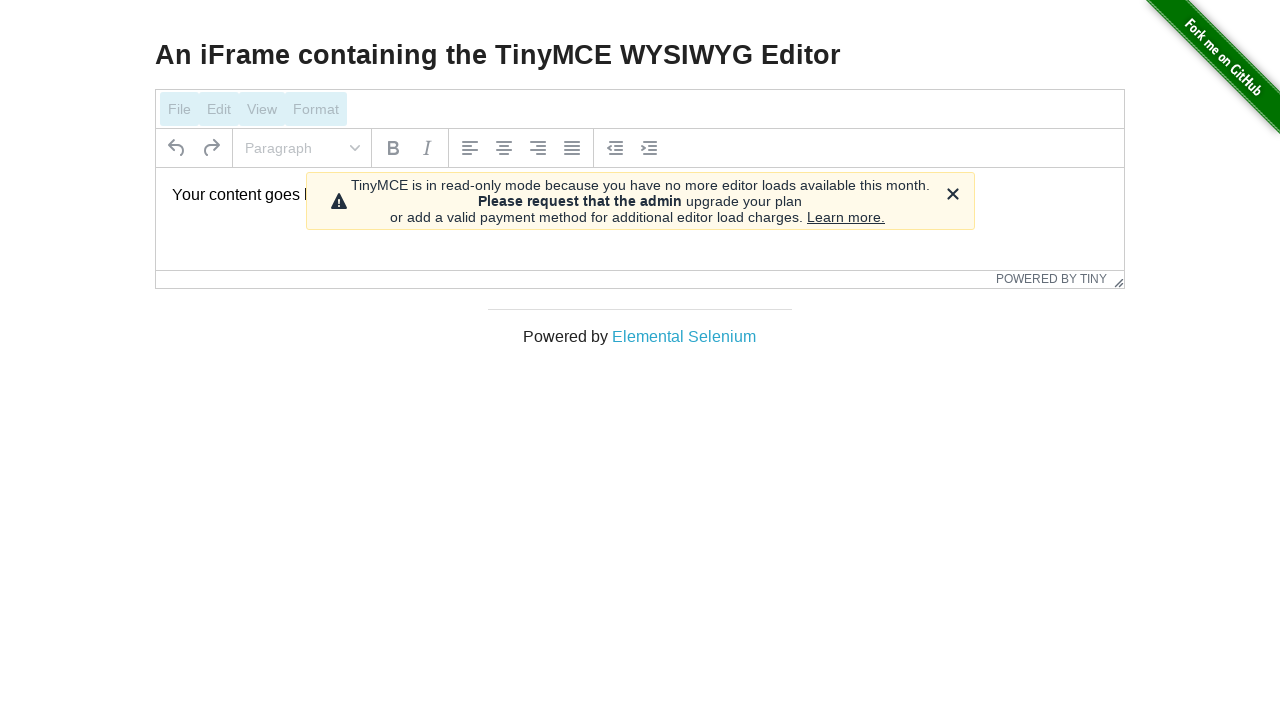

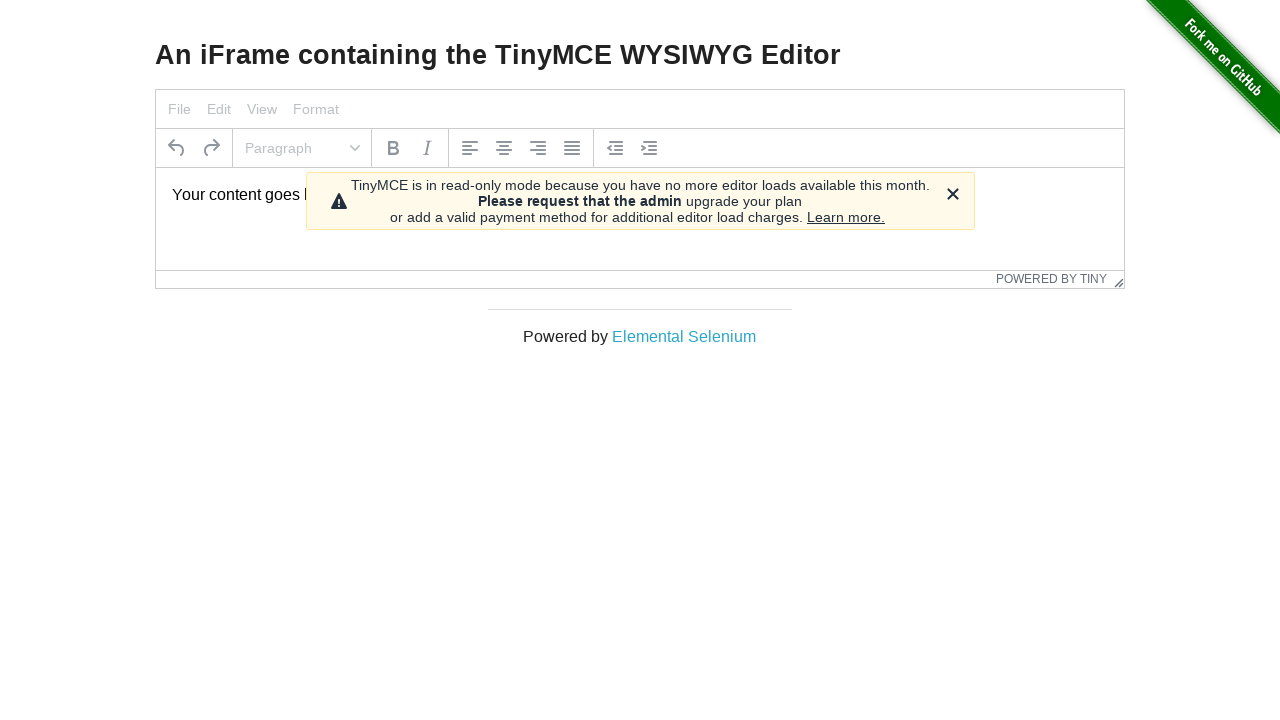